Tests that the todo counter displays the correct number of items as todos are added.

Starting URL: https://demo.playwright.dev/todomvc

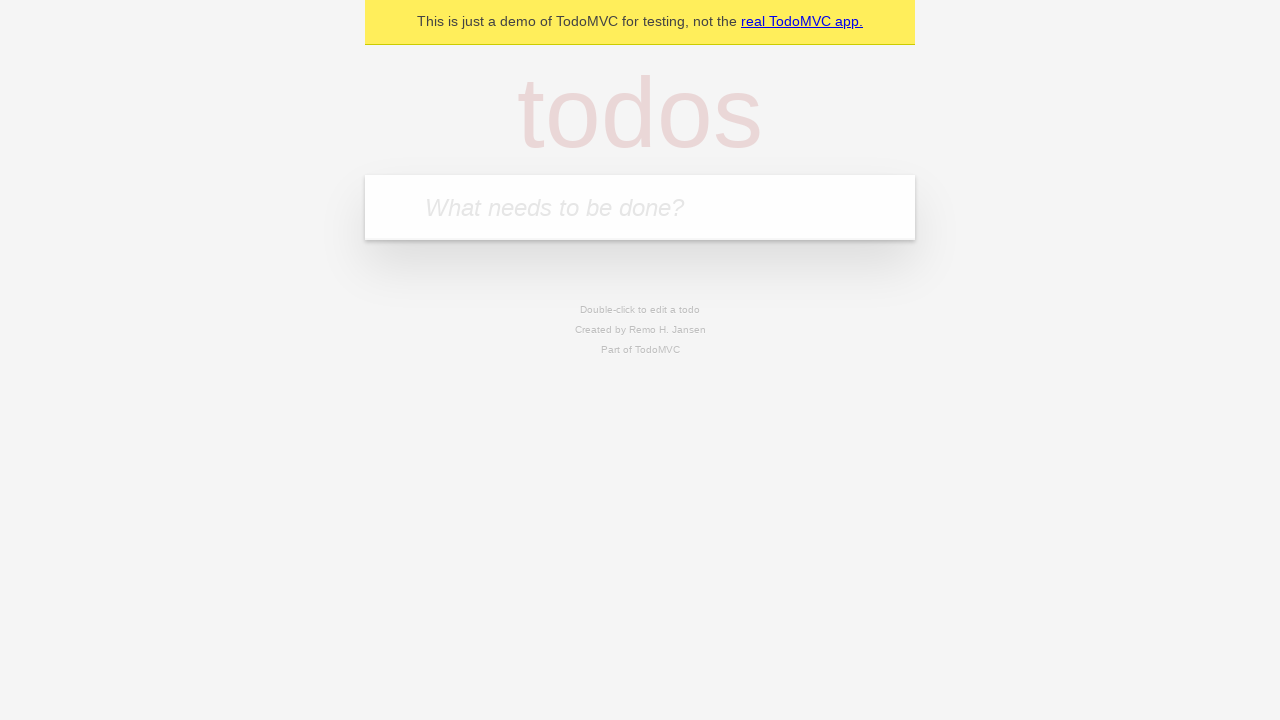

Located the 'What needs to be done?' input field
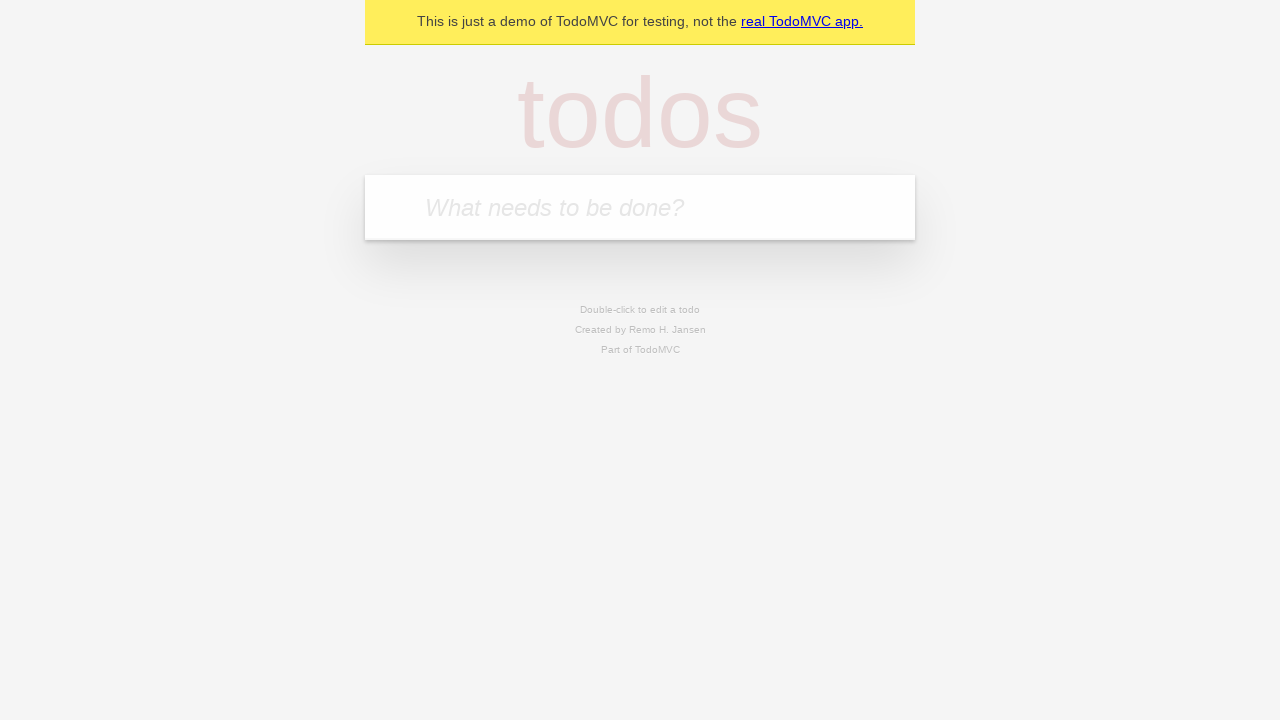

Filled first todo item 'buy some cheese' on internal:attr=[placeholder="What needs to be done?"i]
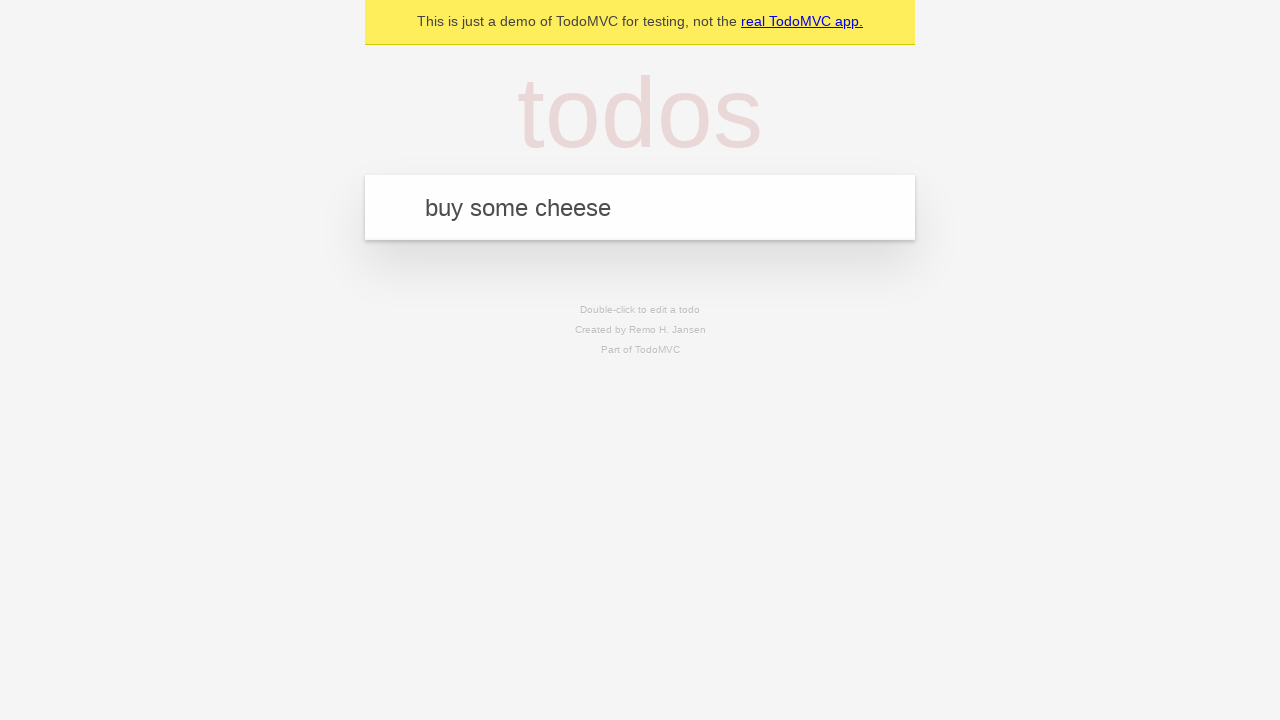

Pressed Enter to add first todo item on internal:attr=[placeholder="What needs to be done?"i]
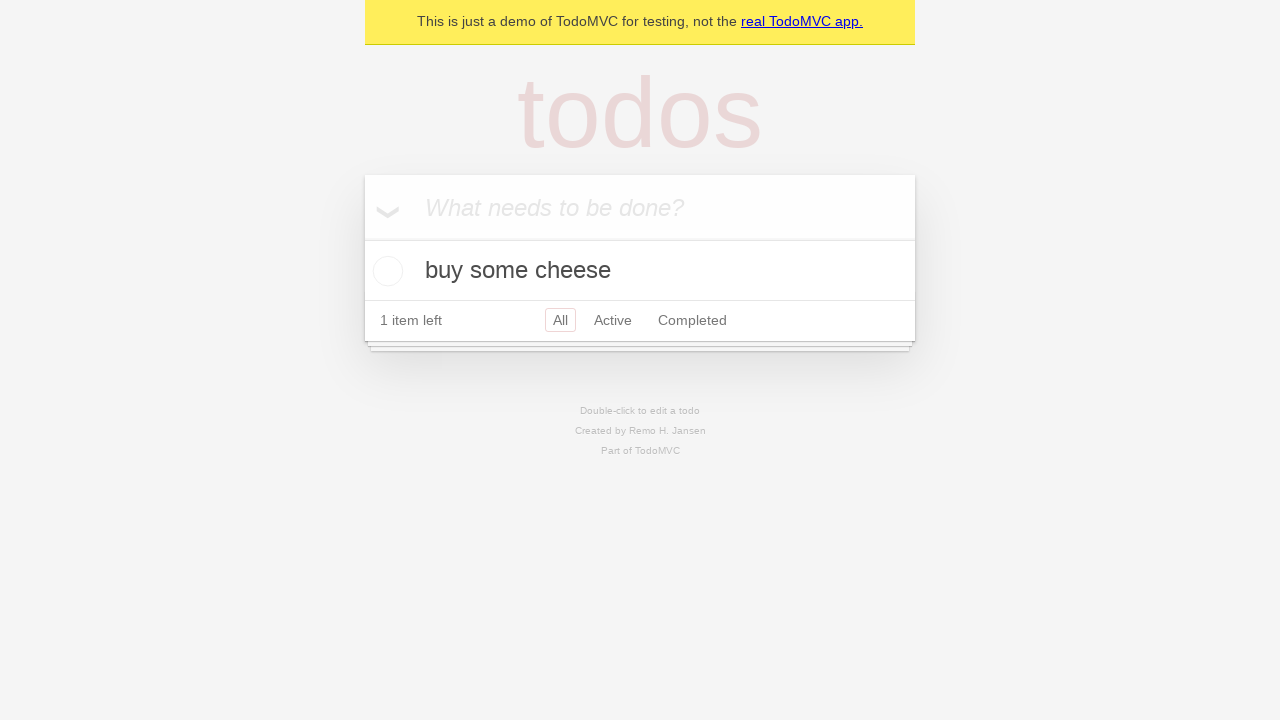

Todo counter element appeared on the page
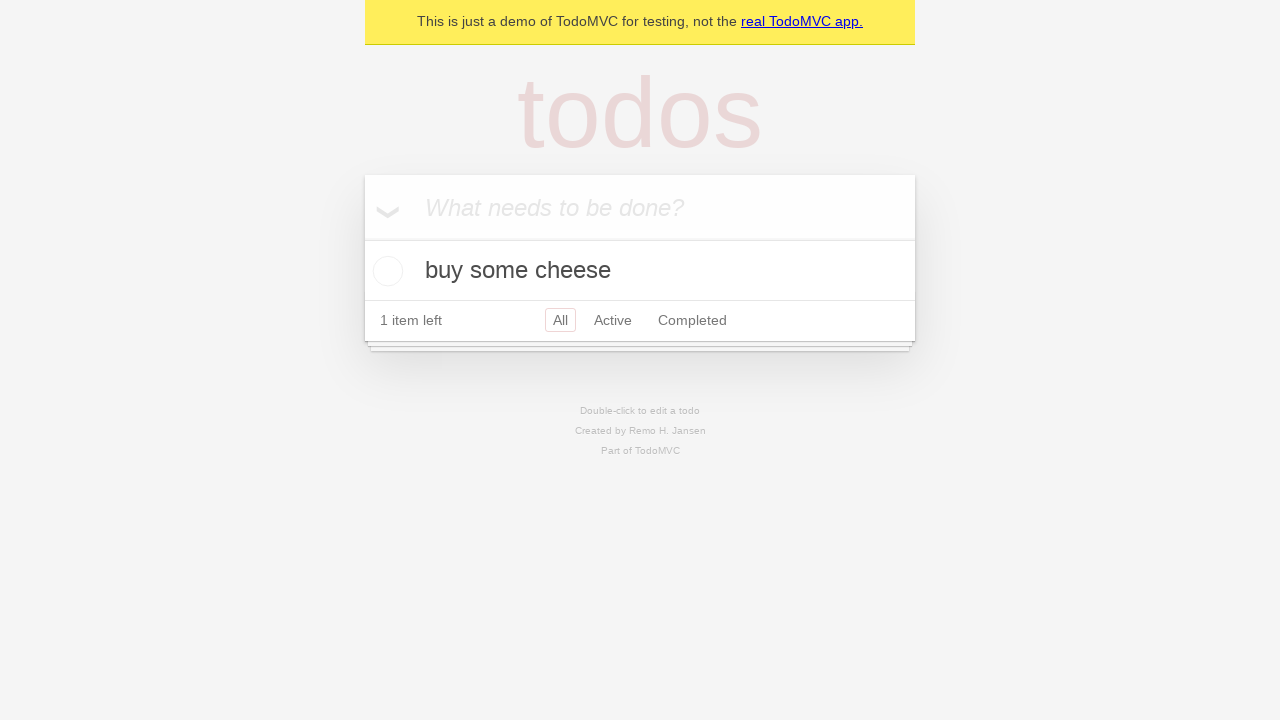

Filled second todo item 'feed the cat' on internal:attr=[placeholder="What needs to be done?"i]
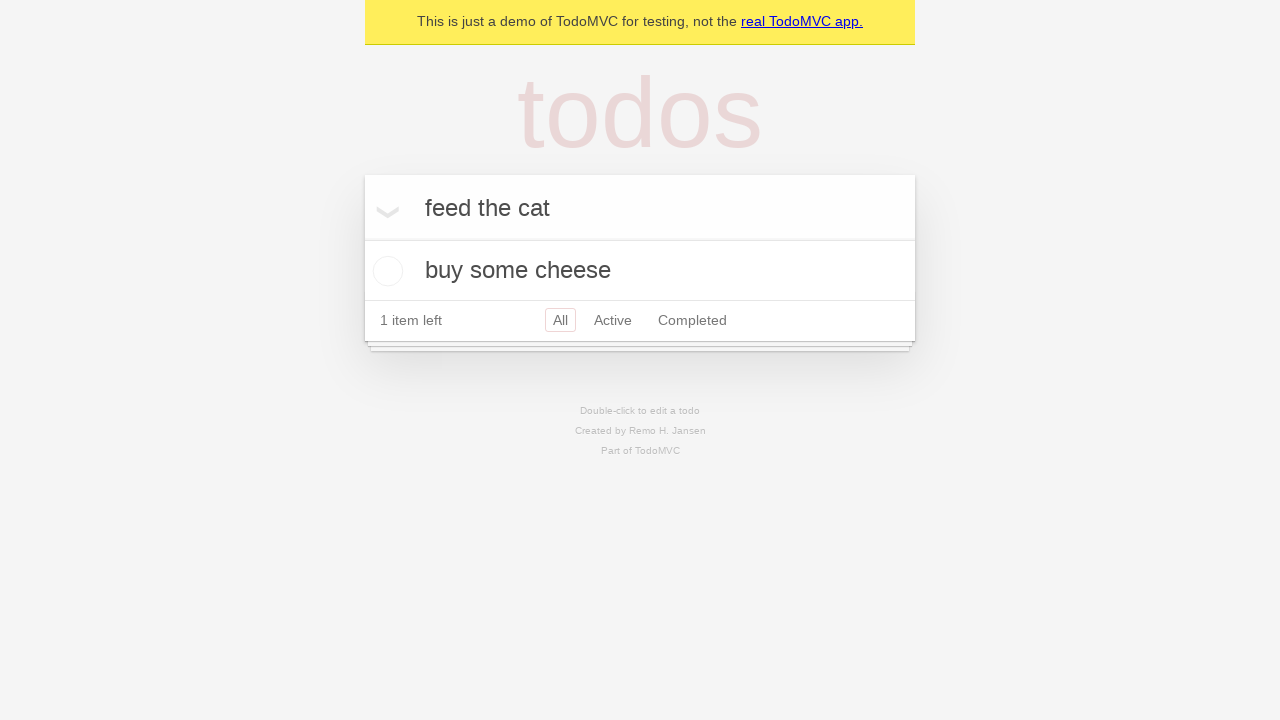

Pressed Enter to add second todo item on internal:attr=[placeholder="What needs to be done?"i]
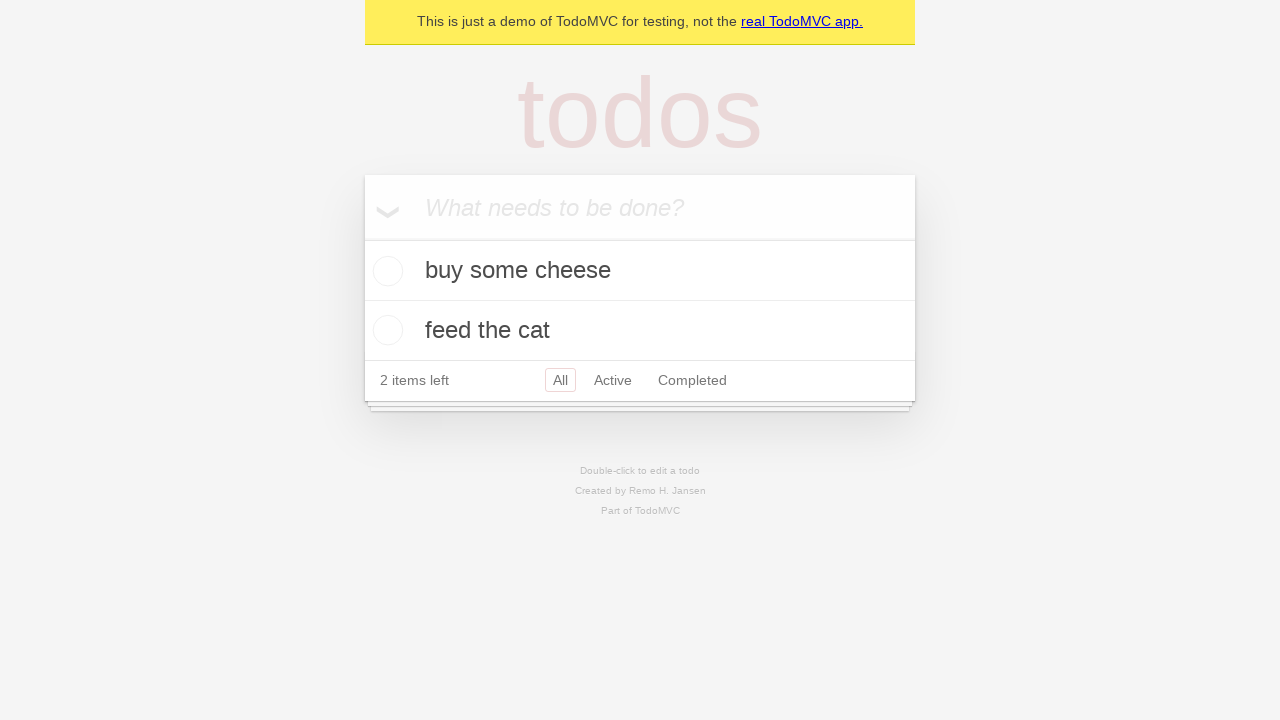

Verified todo counter now displays '2' items
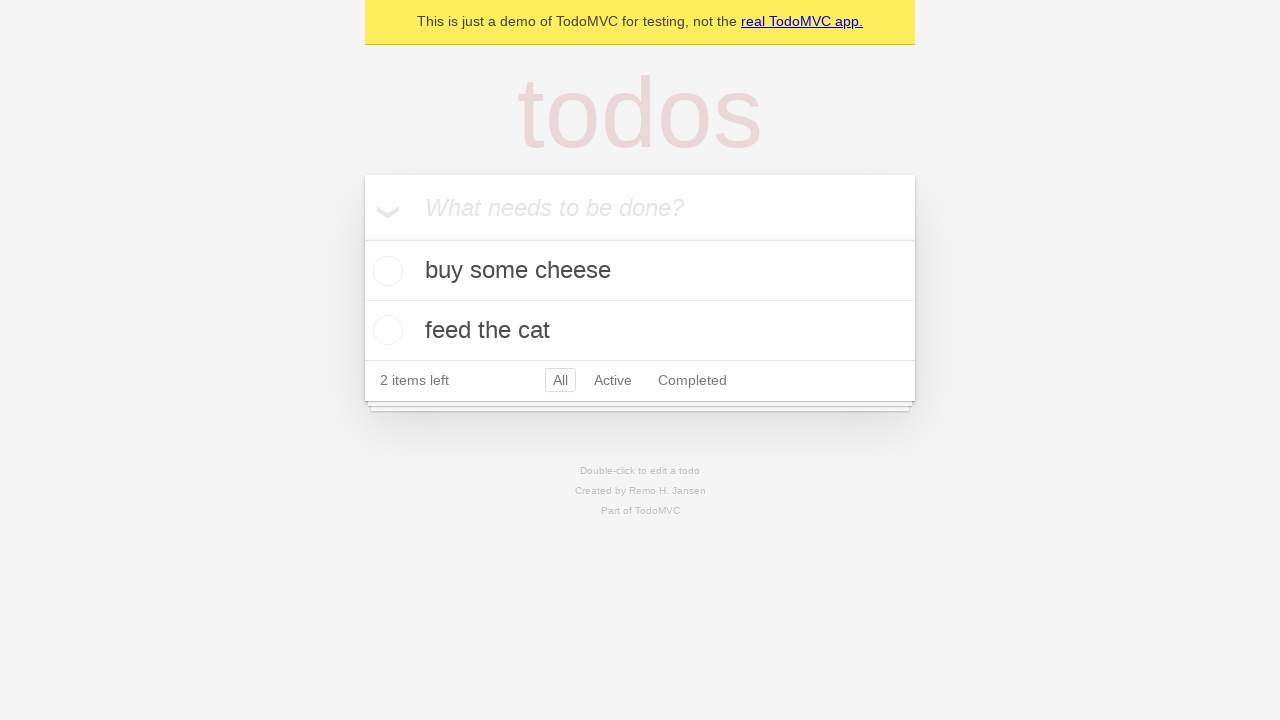

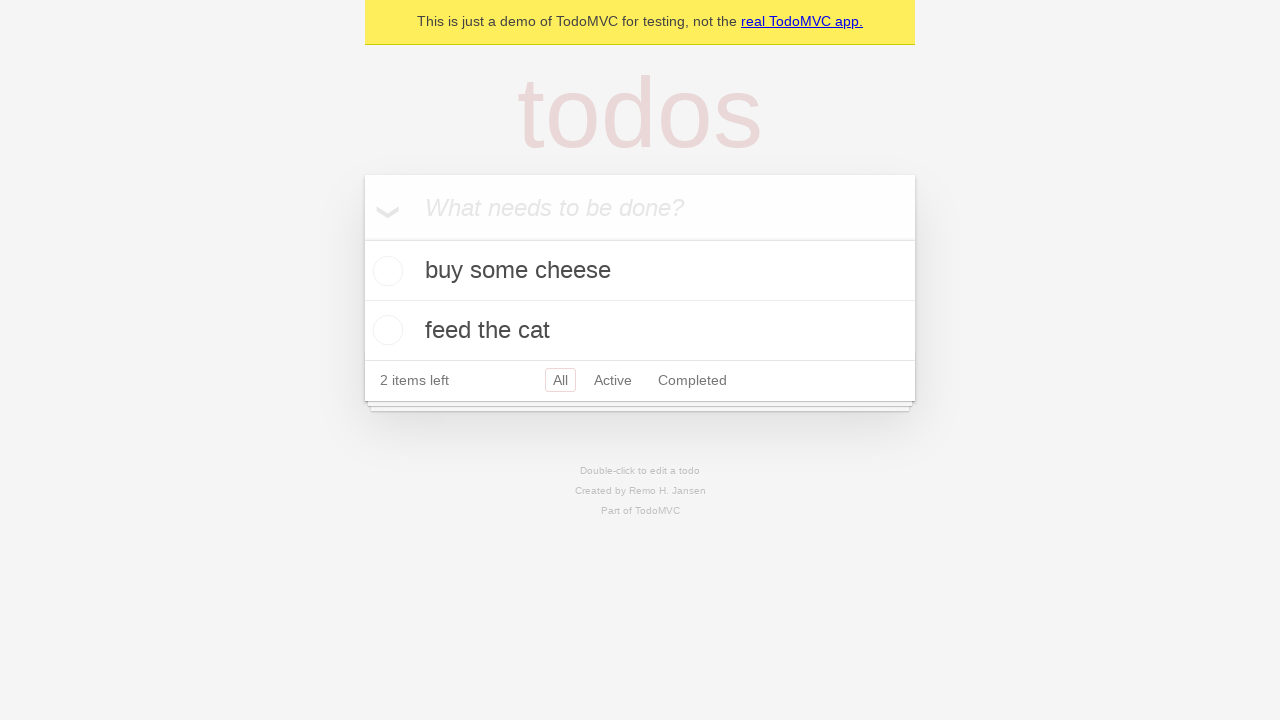